Tests marking all todo items as completed using the toggle all checkbox

Starting URL: https://demo.playwright.dev/todomvc

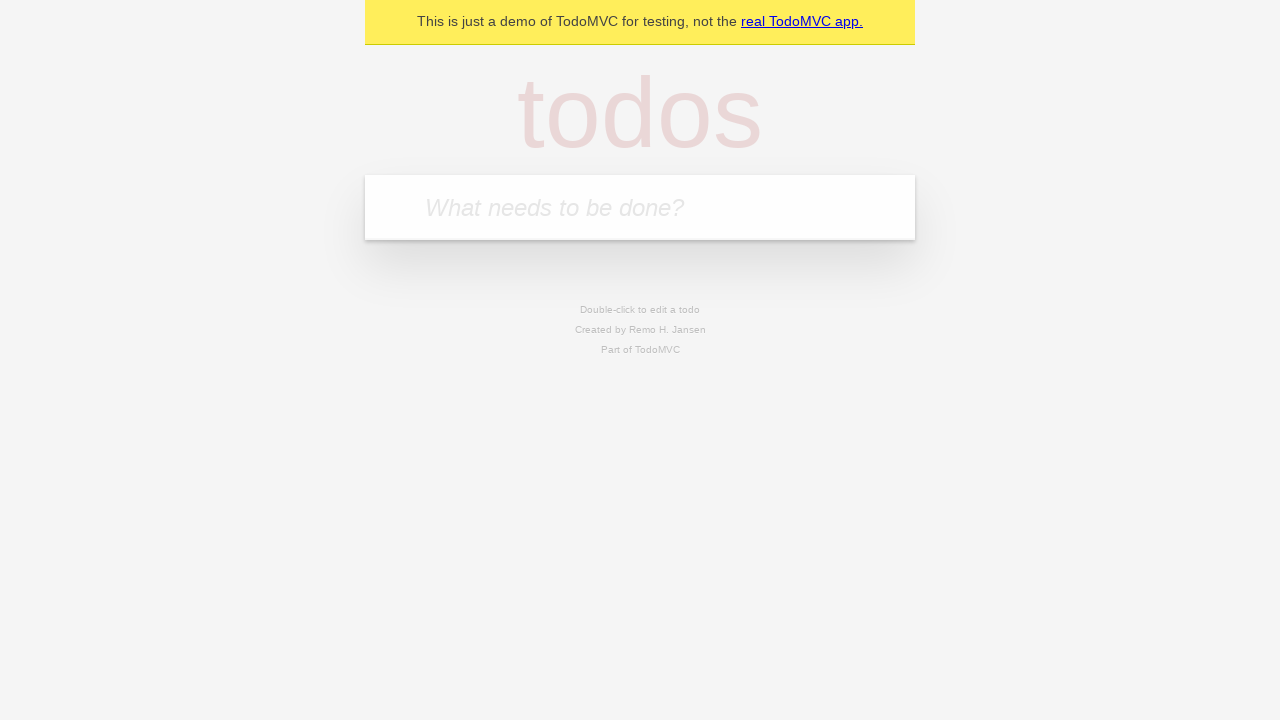

Filled todo input with 'buy some cheese' on internal:attr=[placeholder="What needs to be done?"i]
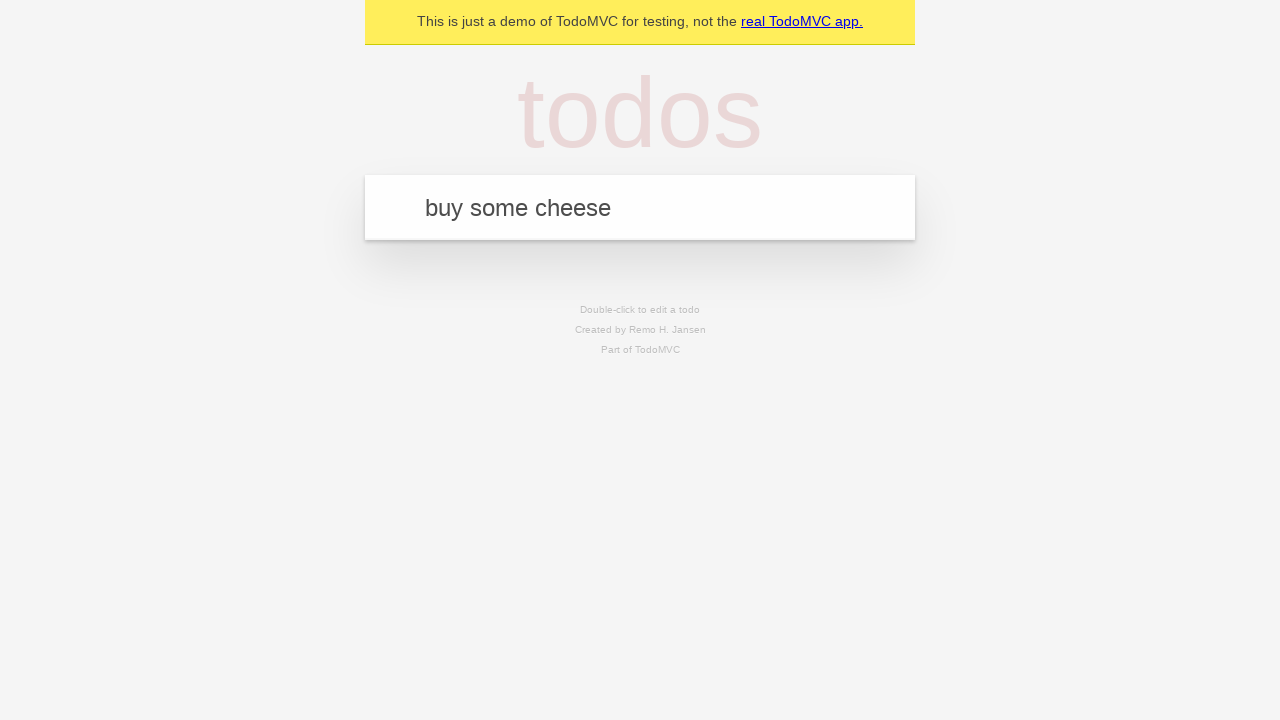

Pressed Enter to add first todo item on internal:attr=[placeholder="What needs to be done?"i]
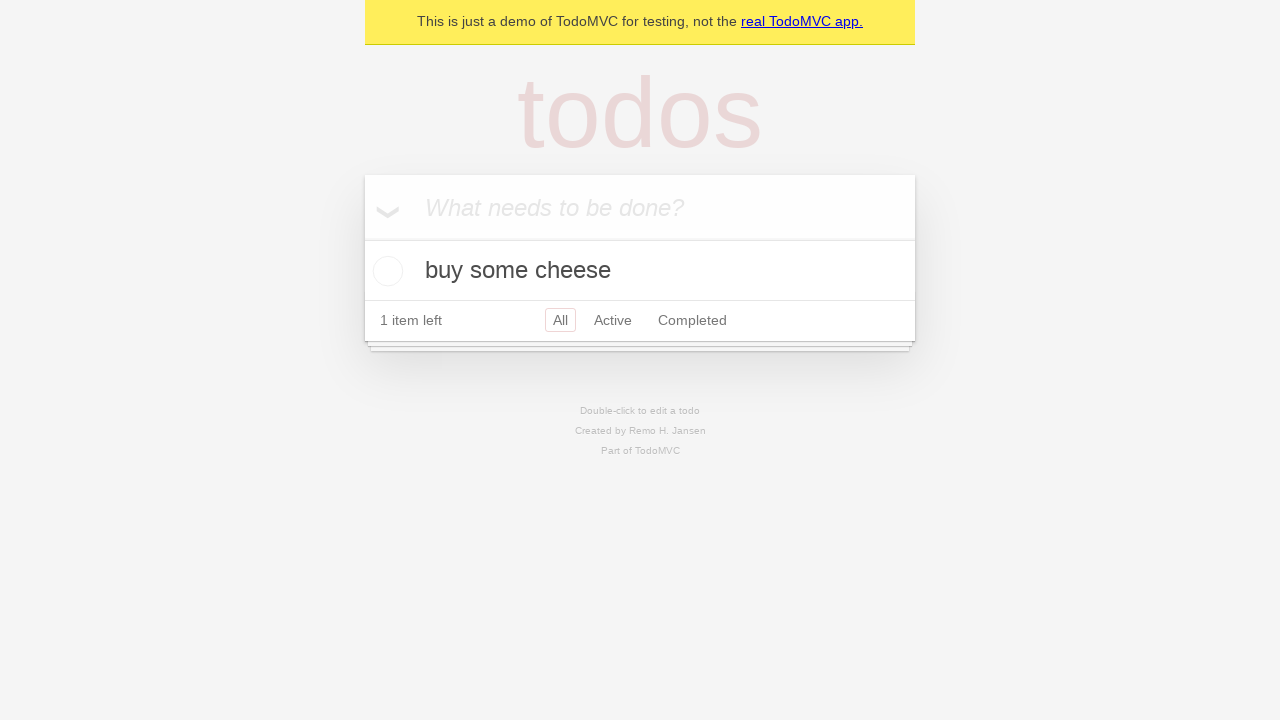

Filled todo input with 'feed the cat' on internal:attr=[placeholder="What needs to be done?"i]
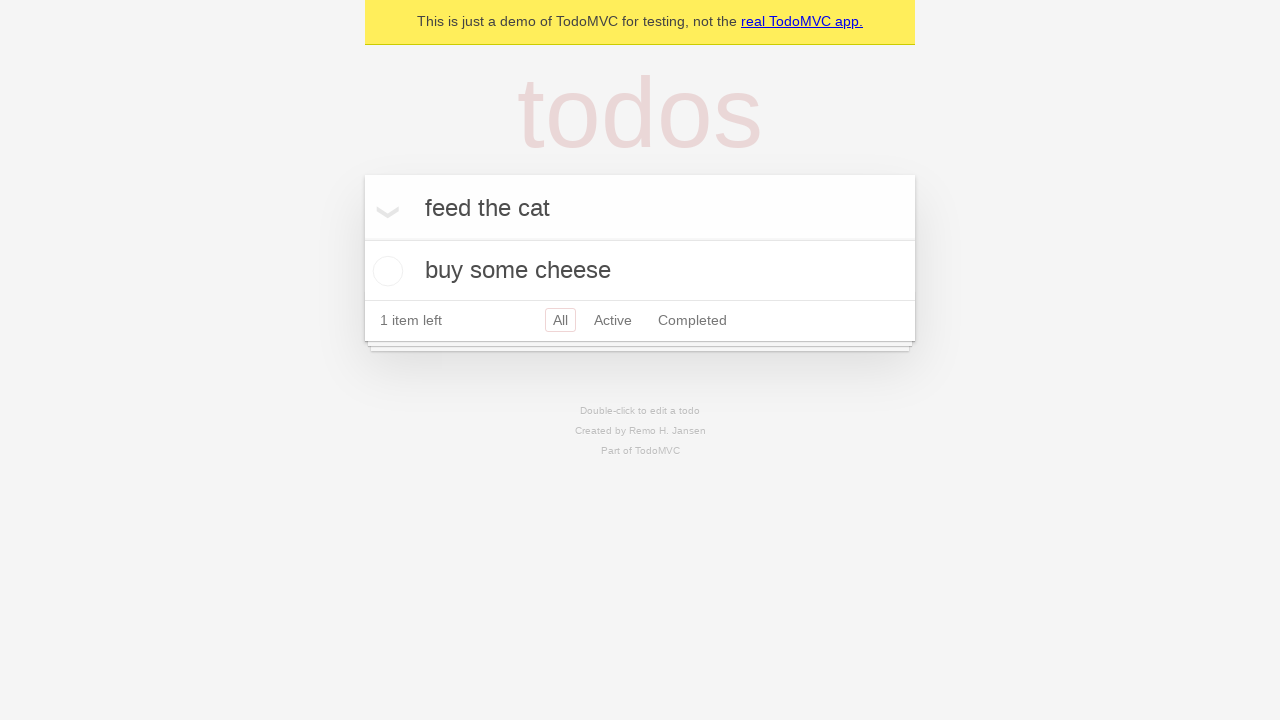

Pressed Enter to add second todo item on internal:attr=[placeholder="What needs to be done?"i]
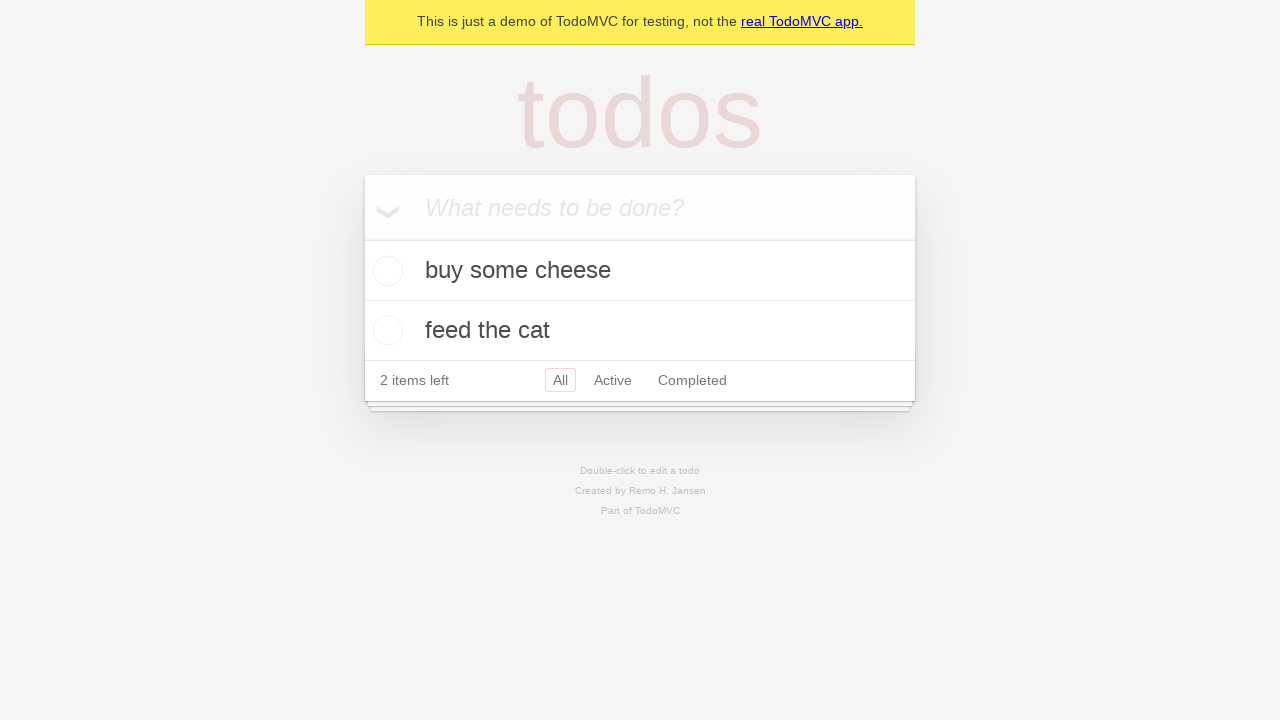

Filled todo input with 'book a doctors appointment' on internal:attr=[placeholder="What needs to be done?"i]
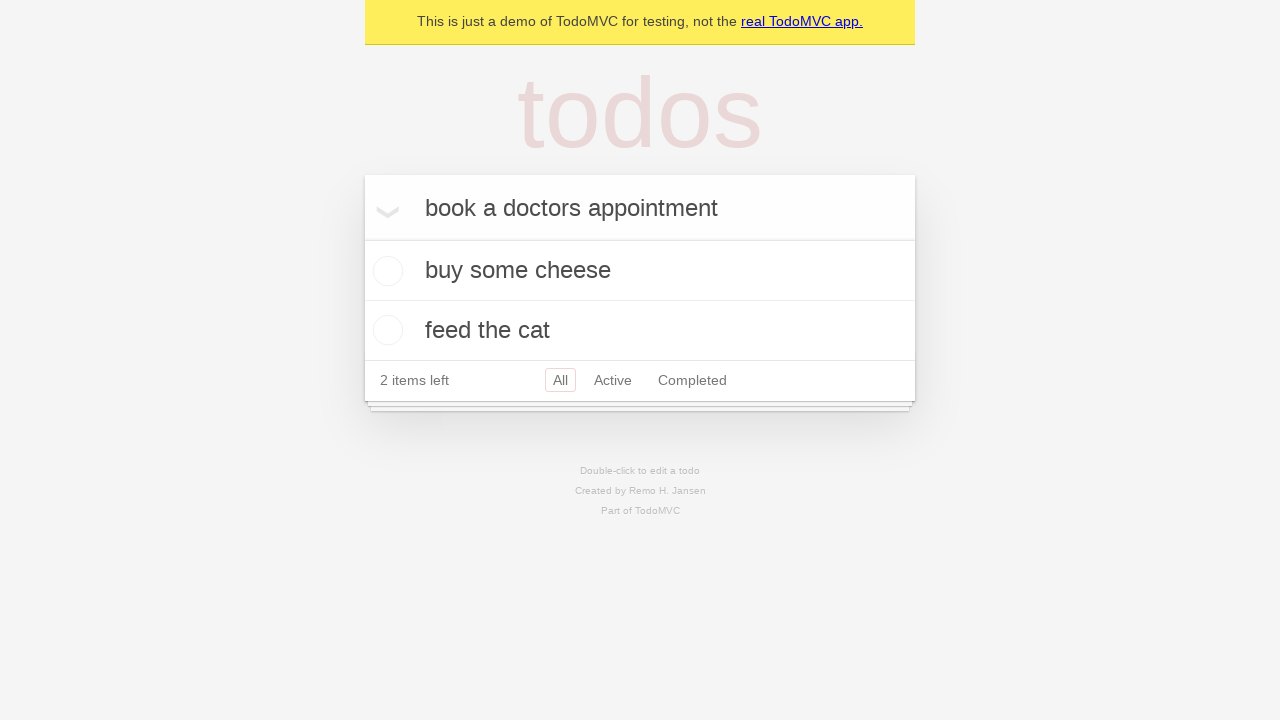

Pressed Enter to add third todo item on internal:attr=[placeholder="What needs to be done?"i]
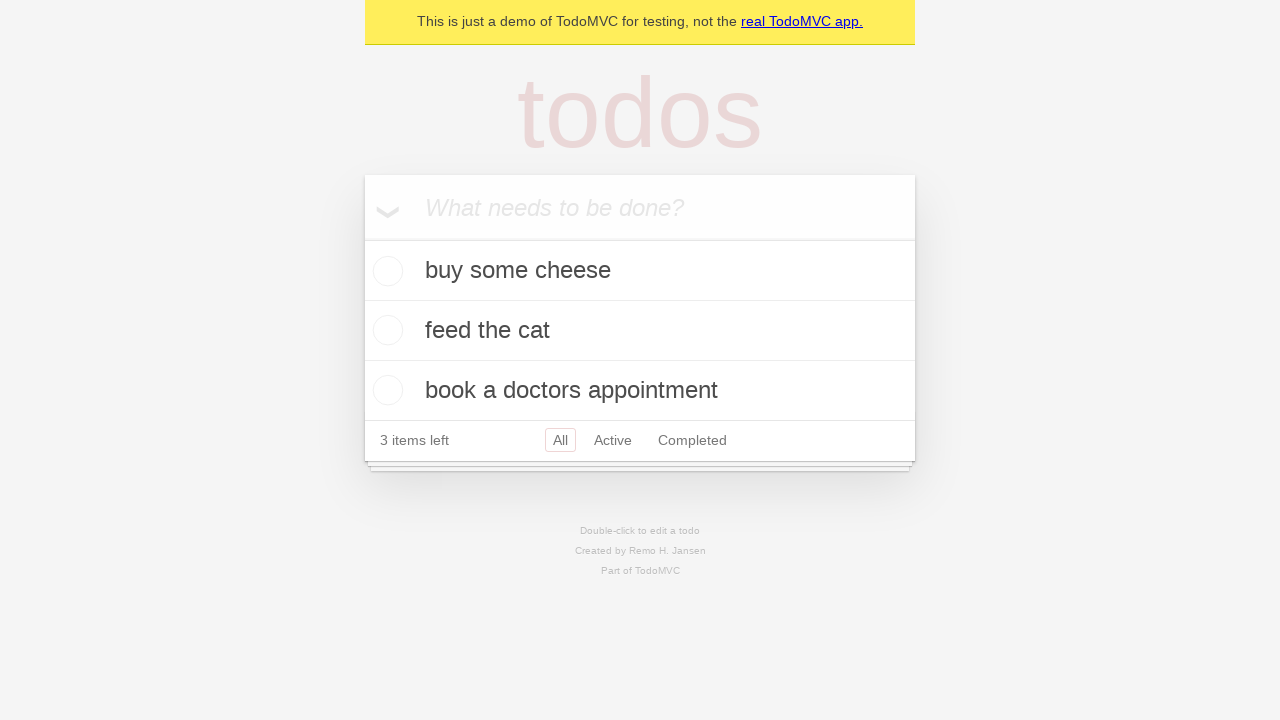

Checked 'Mark all as complete' checkbox to mark all todos as completed at (362, 238) on internal:label="Mark all as complete"i
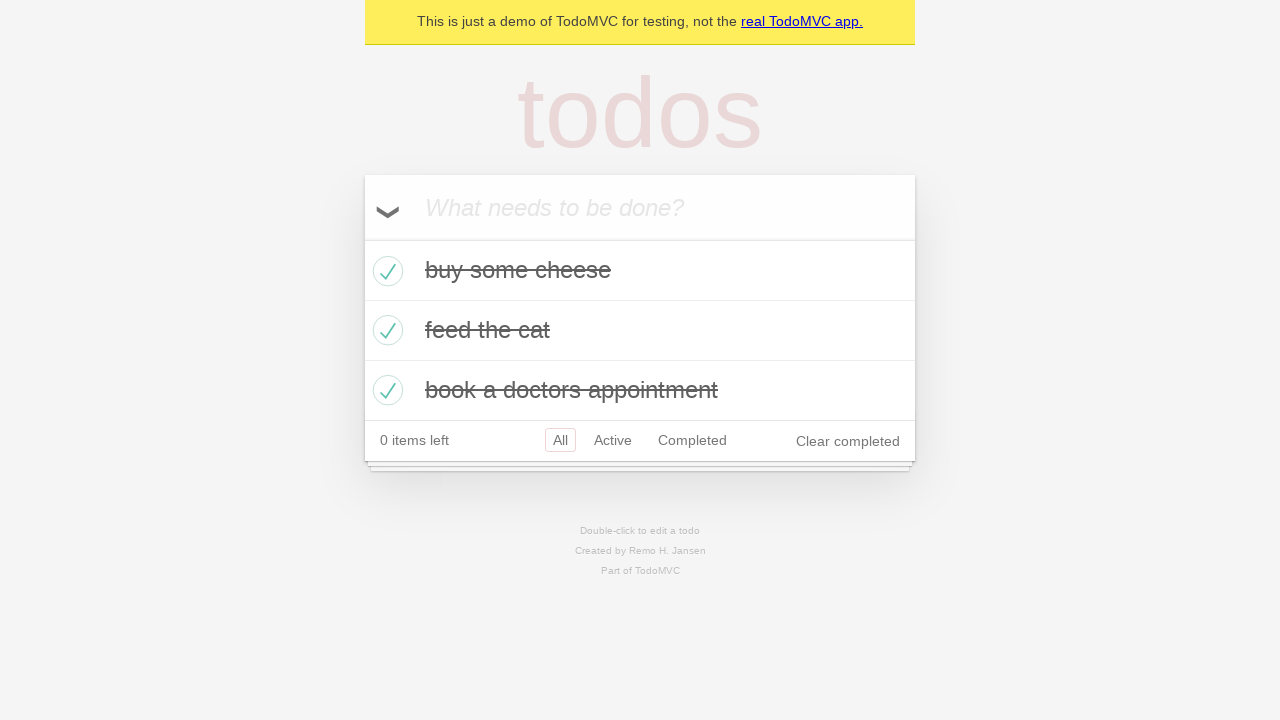

Verified that all todo items are marked as completed
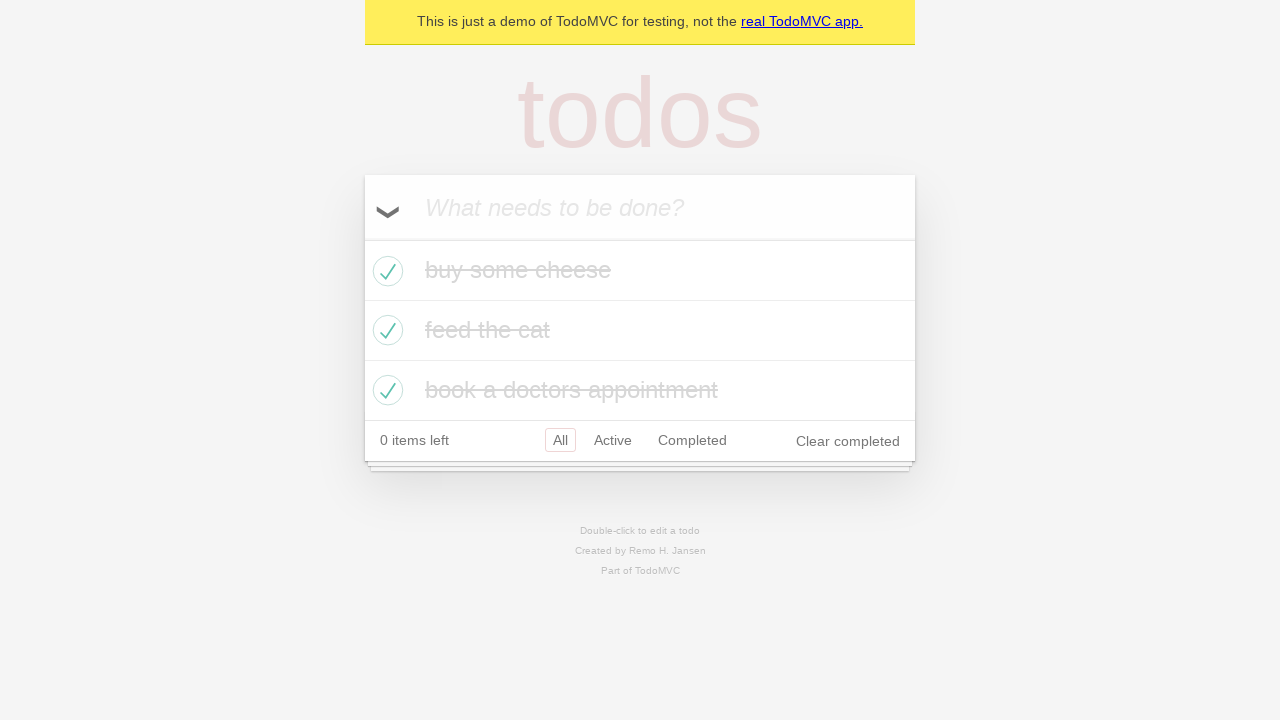

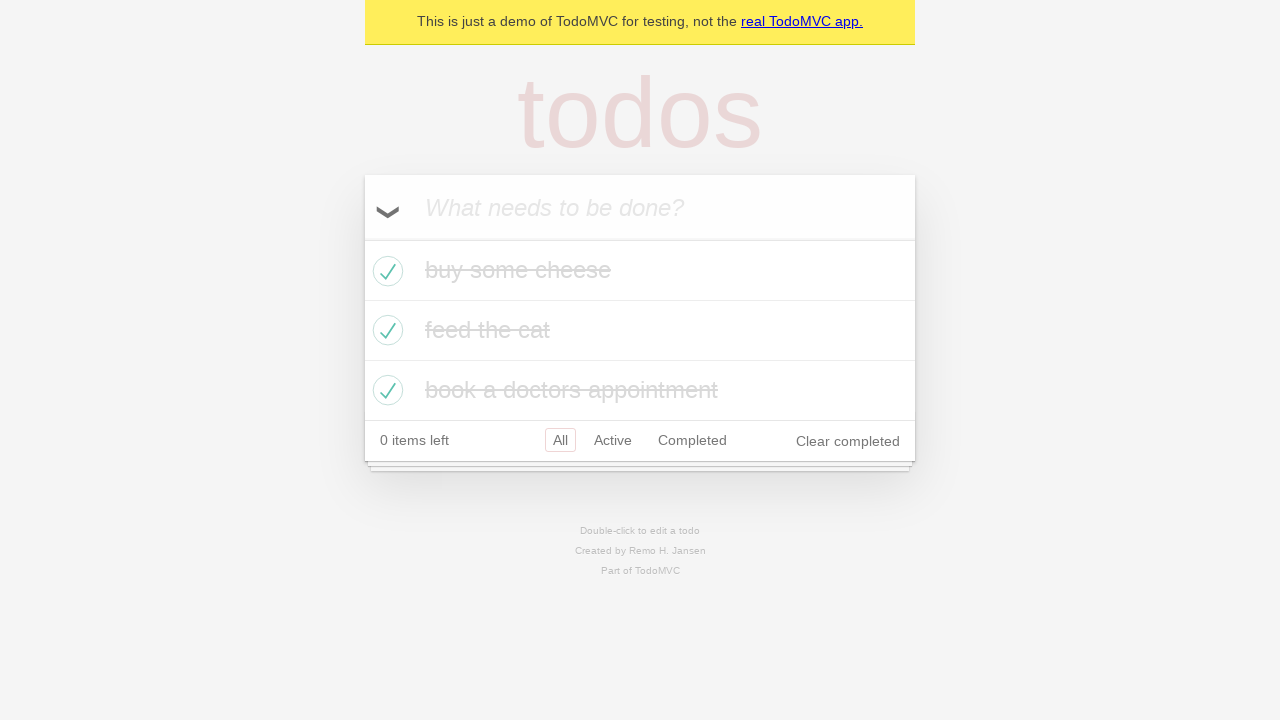